Tests auto-suggest textbox by typing "Ind" and selecting "India" from the dropdown suggestions.

Starting URL: https://rahulshettyacademy.com/AutomationPractice/

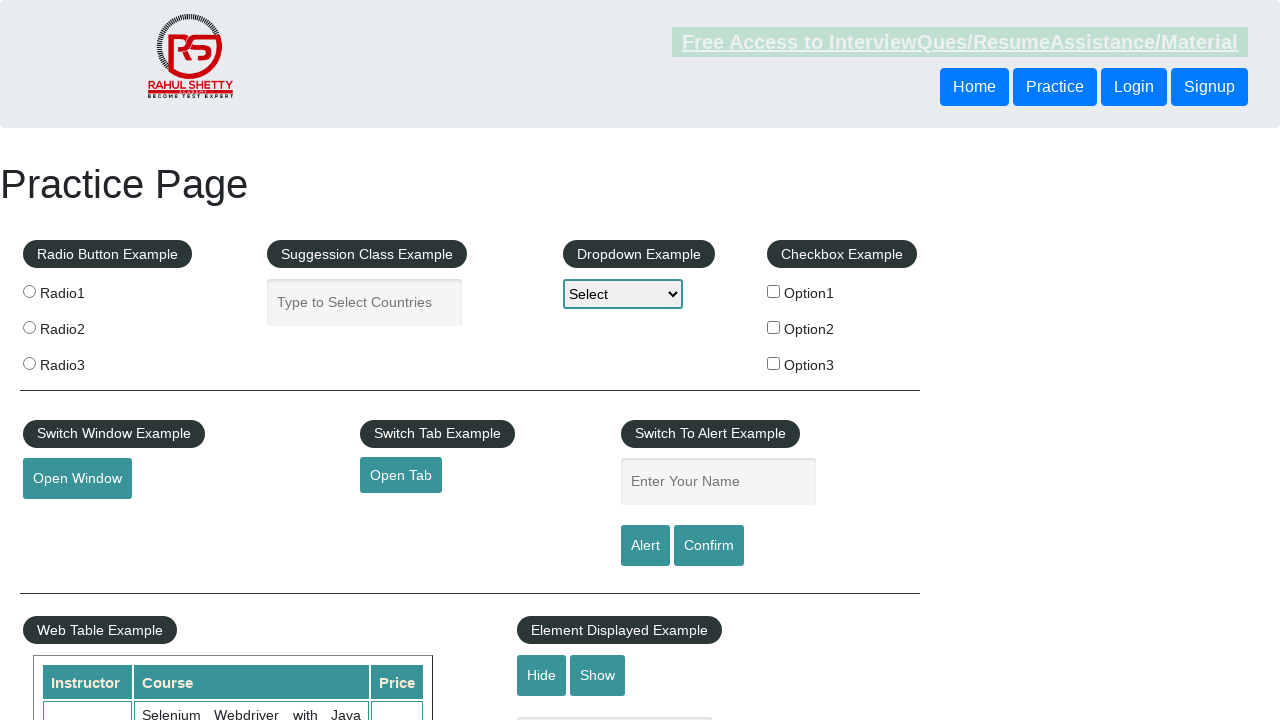

Typed 'Ind' into the autocomplete field on #autocomplete
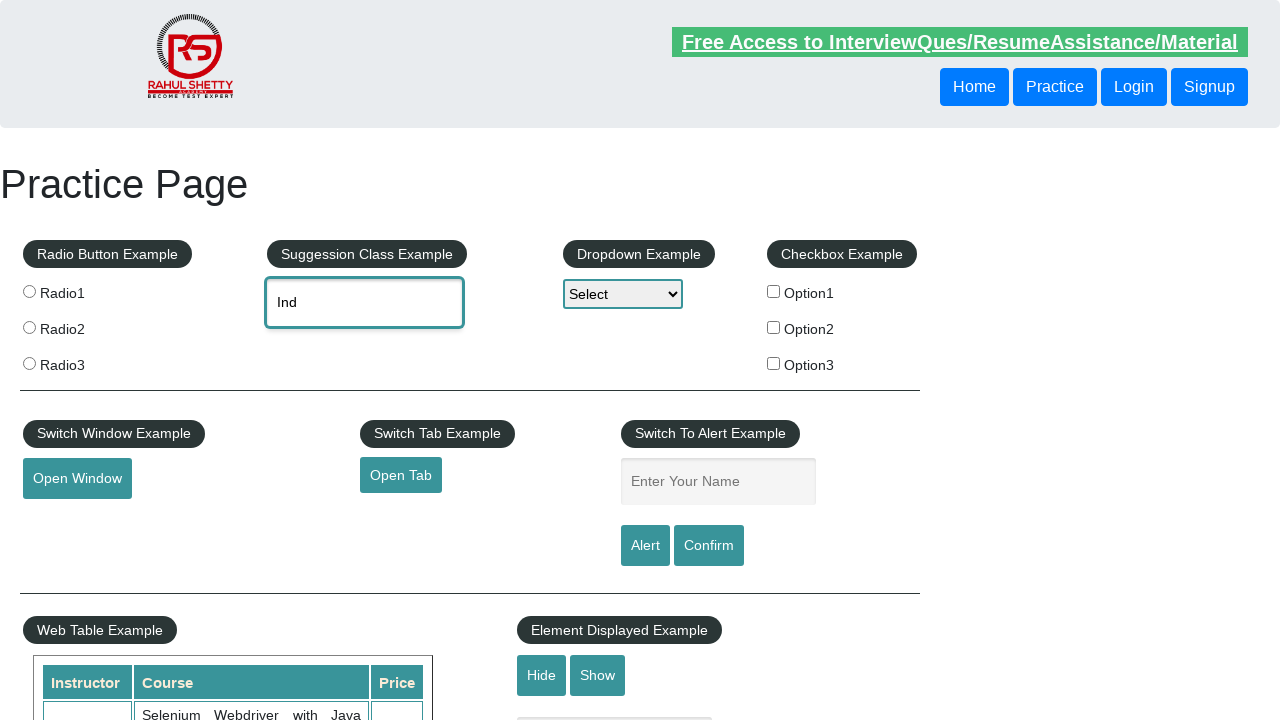

Auto-suggest dropdown suggestions appeared
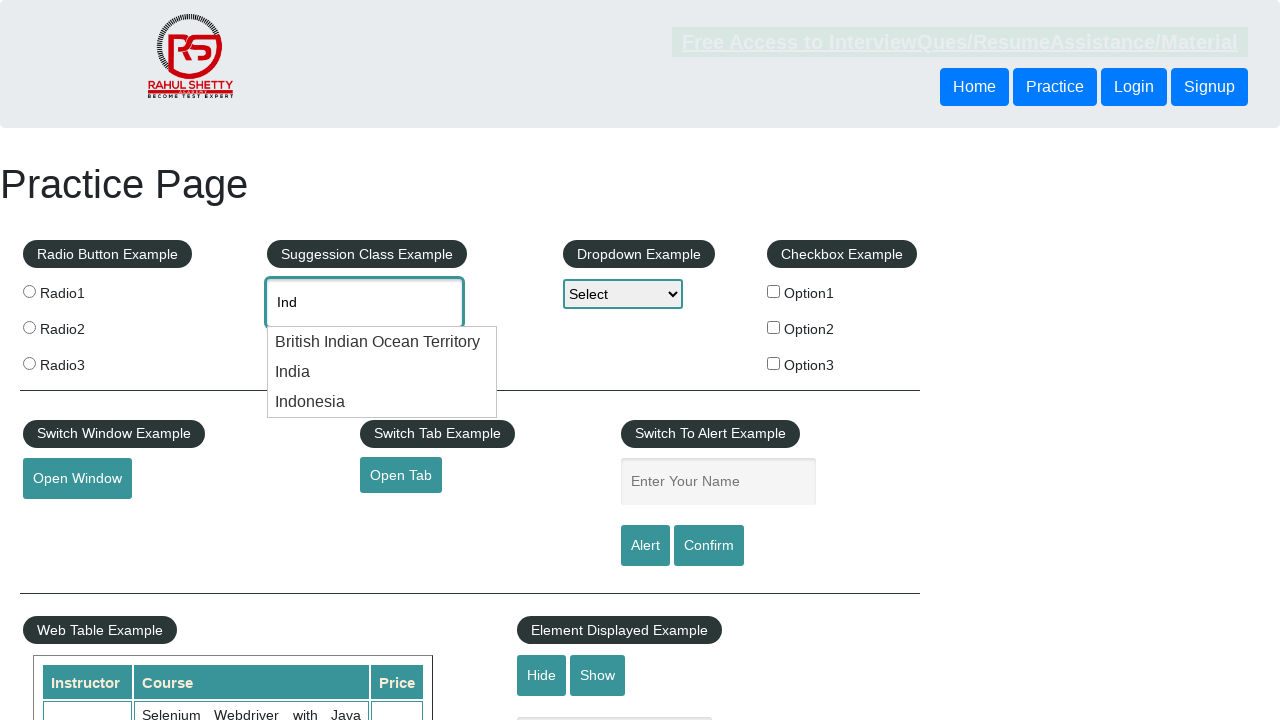

Selected 'India' from the dropdown suggestions at (382, 372) on .ui-menu-item div >> nth=1
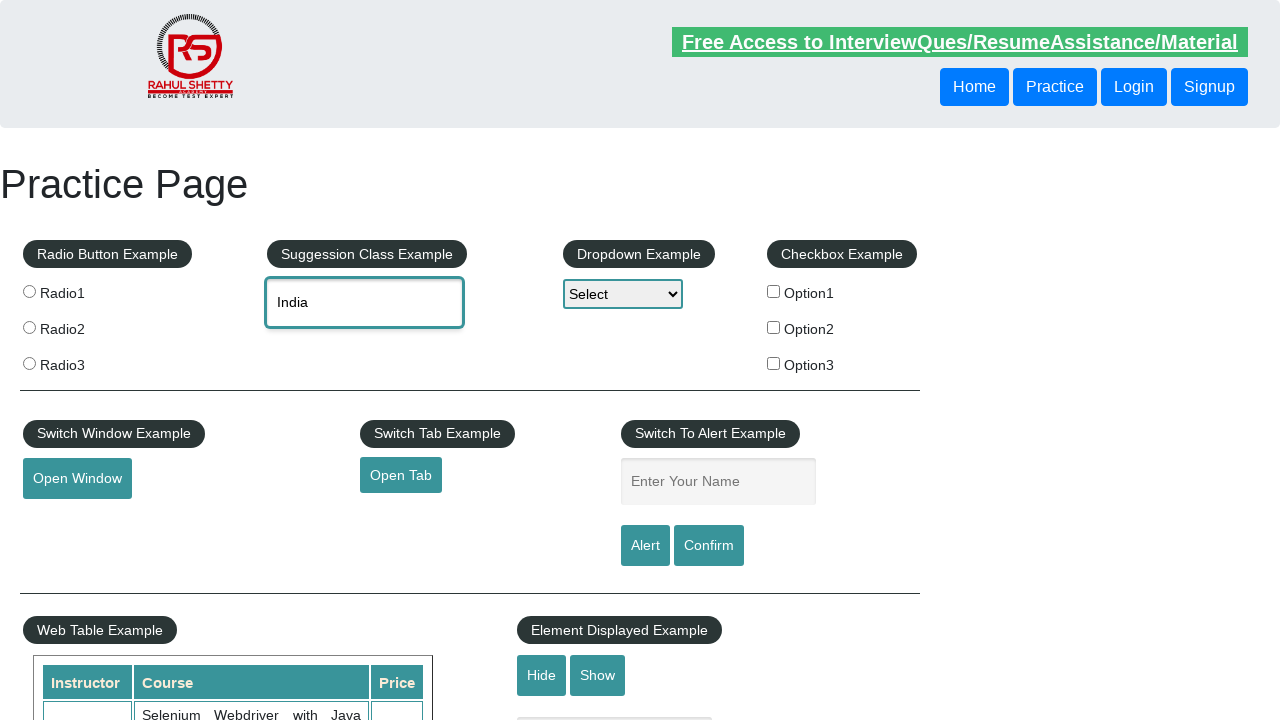

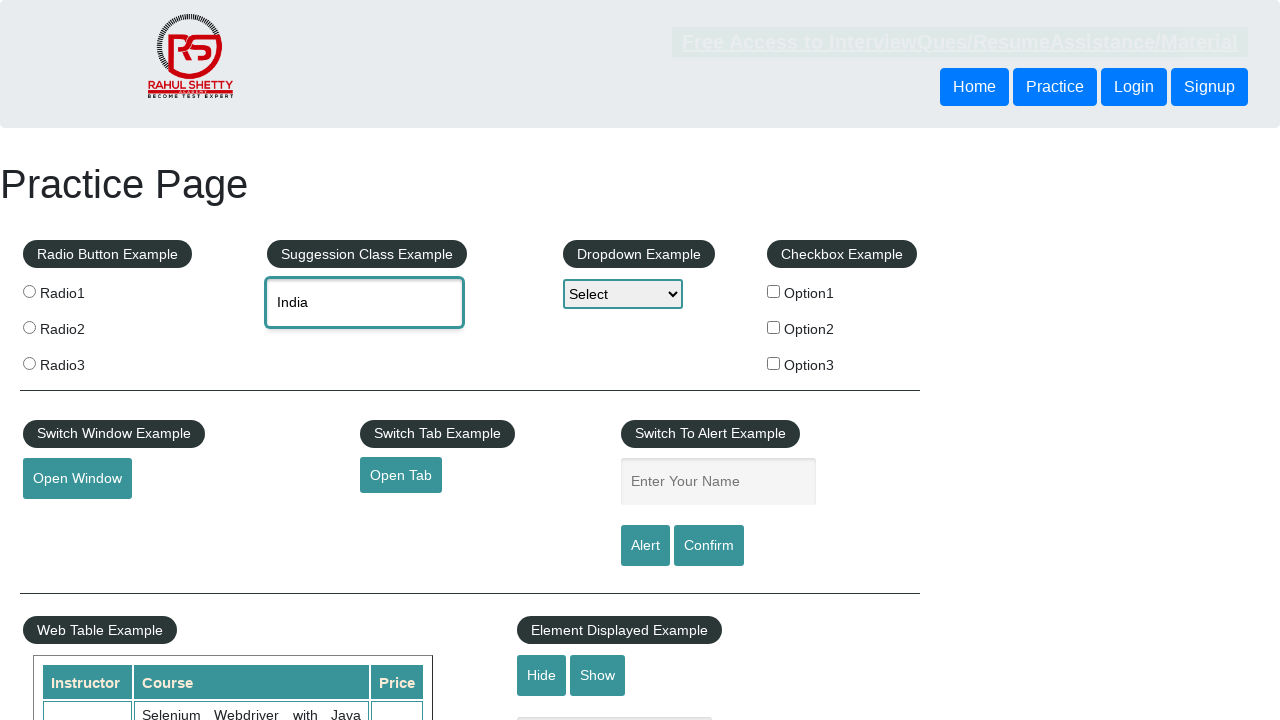